Solves a math problem on a form by extracting a value, calculating its result using a logarithmic formula, and submitting the answer along with checkbox and radio button selections

Starting URL: http://suninjuly.github.io/math.html

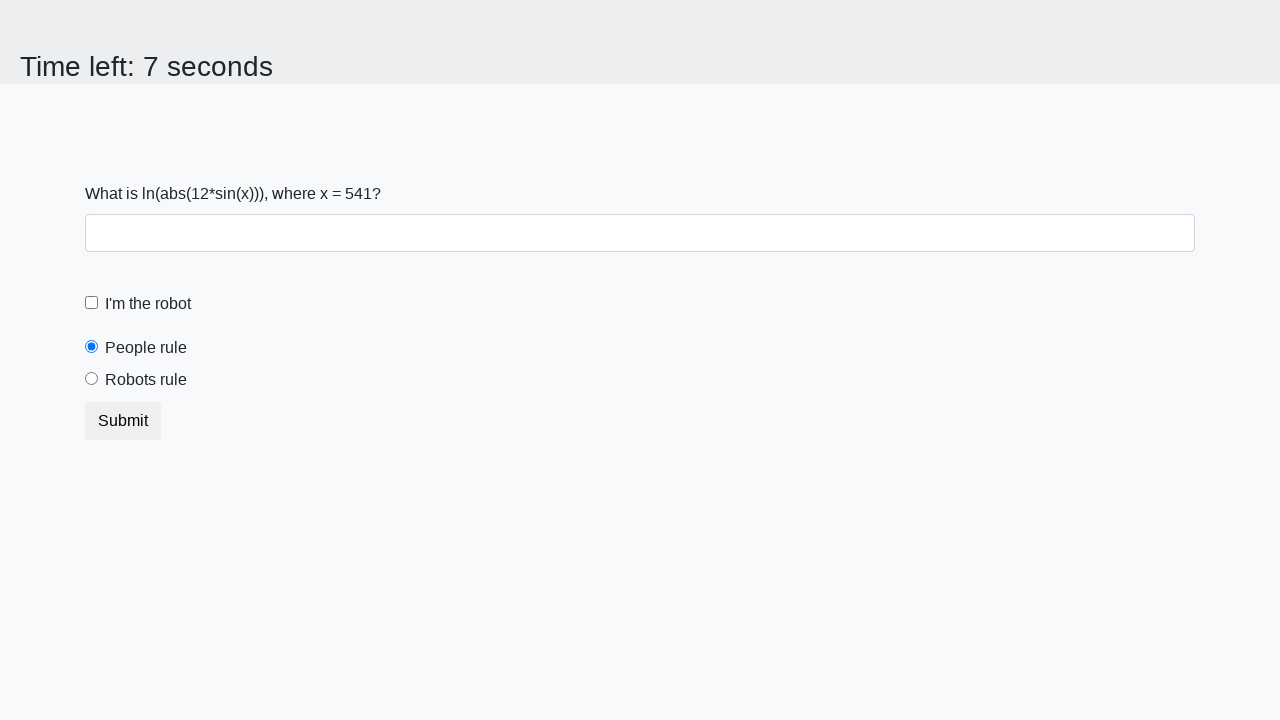

Extracted x value from input_value element
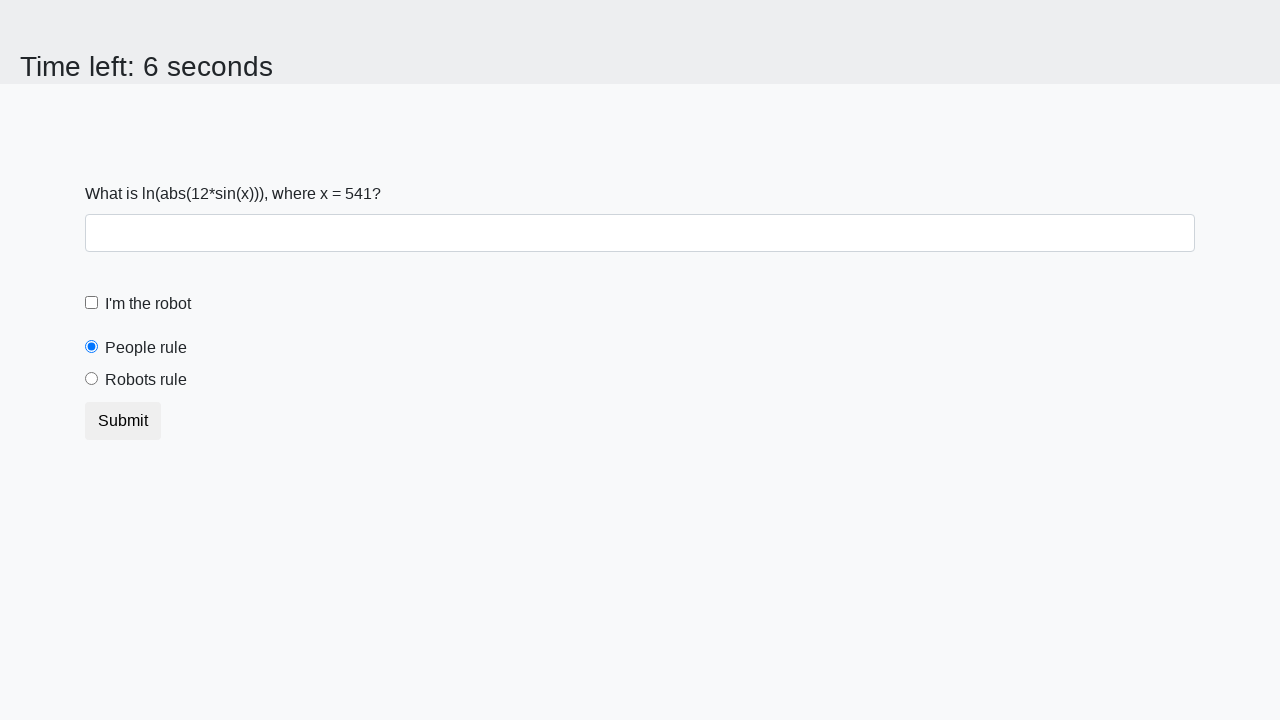

Calculated logarithmic result using formula: log(abs(12*sin(x)))
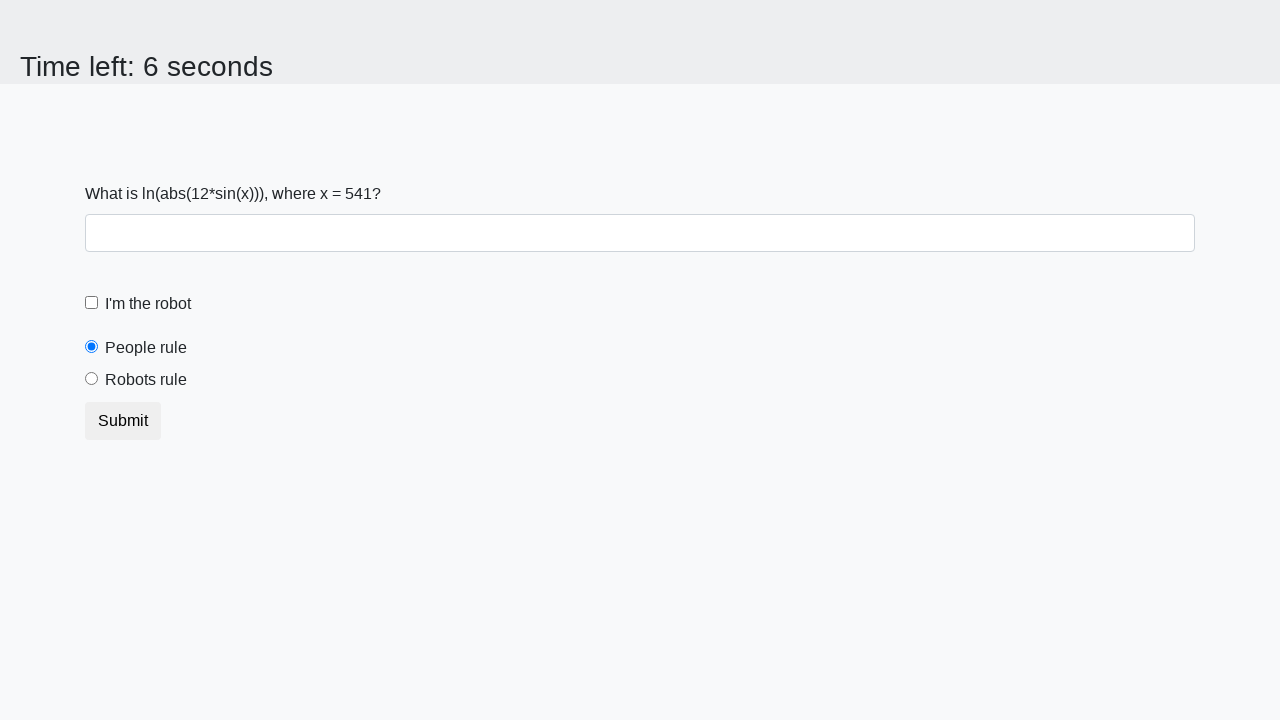

Filled answer field with calculated value on #answer
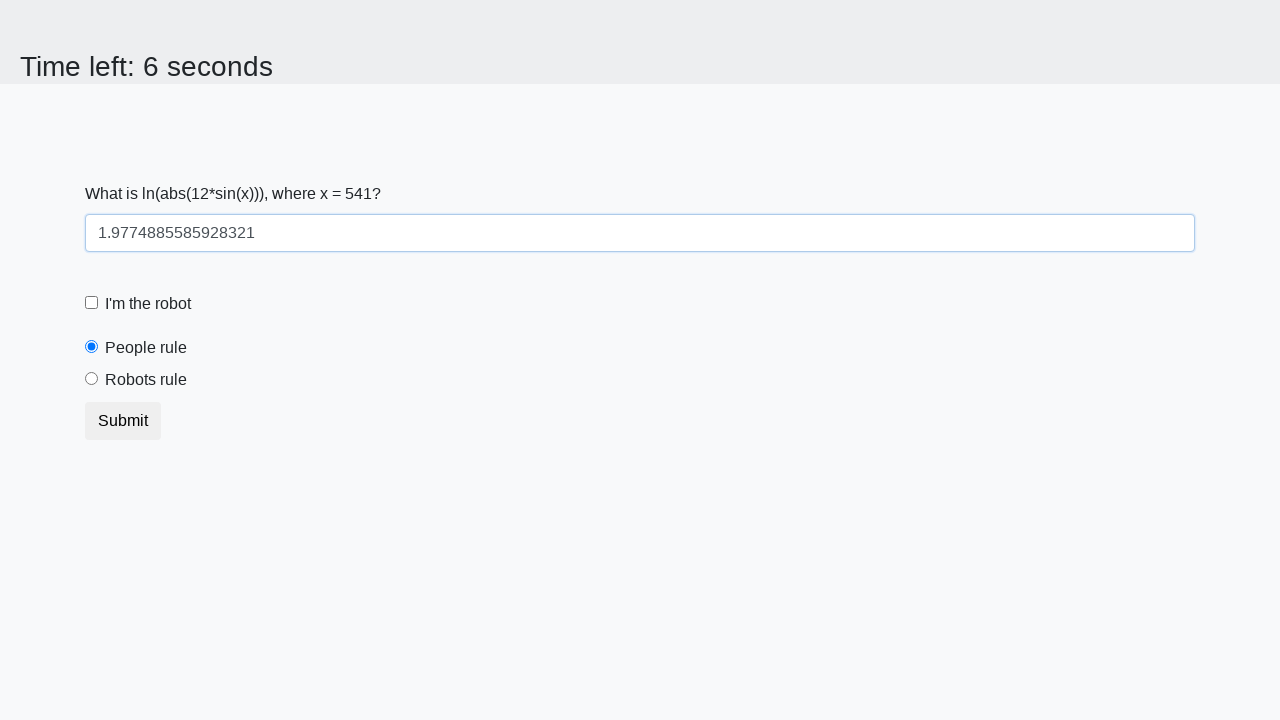

Checked the robot checkbox at (92, 303) on [id='robotCheckbox']
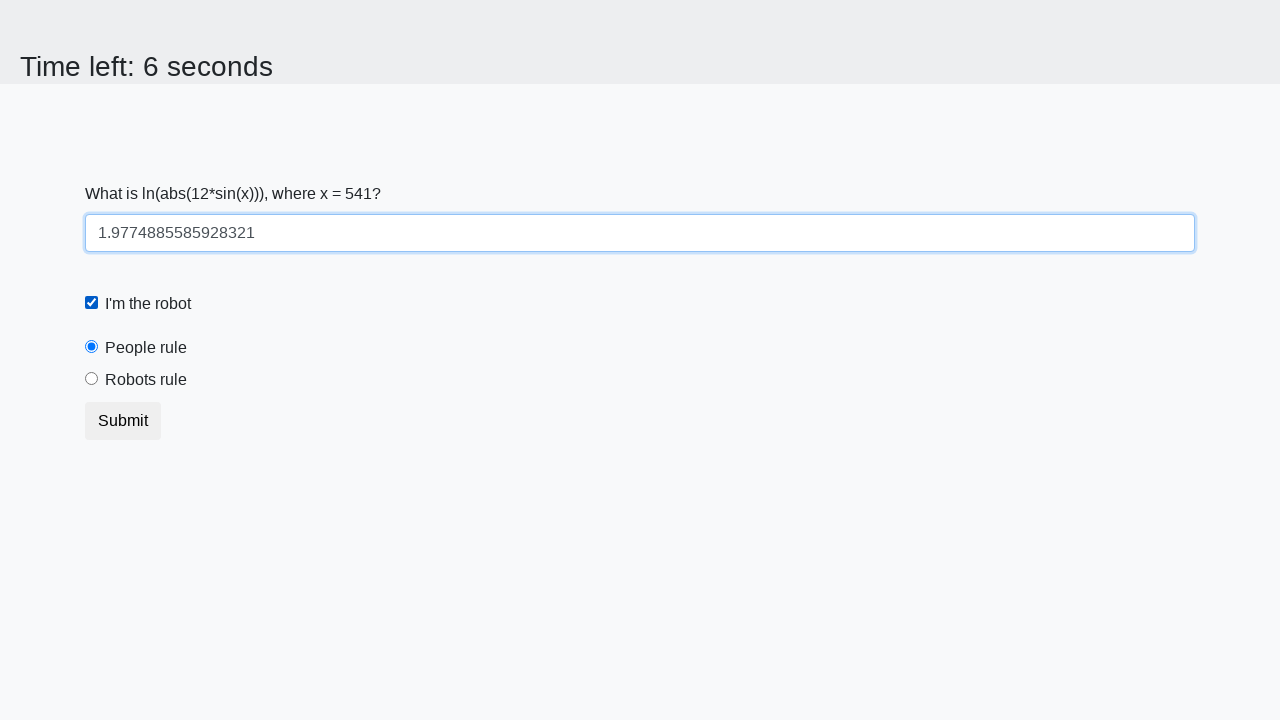

Selected the 'robots rule' radio button at (146, 380) on [for='robotsRule']
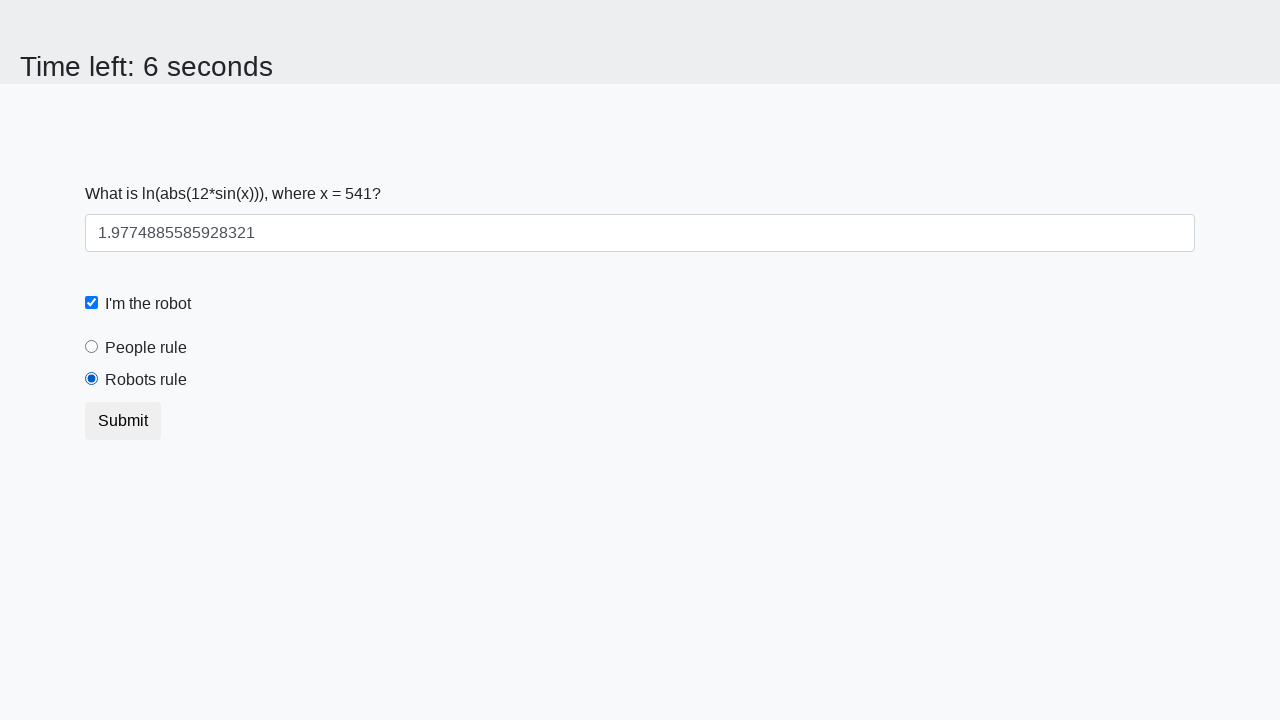

Submitted the form at (123, 421) on [type='submit']
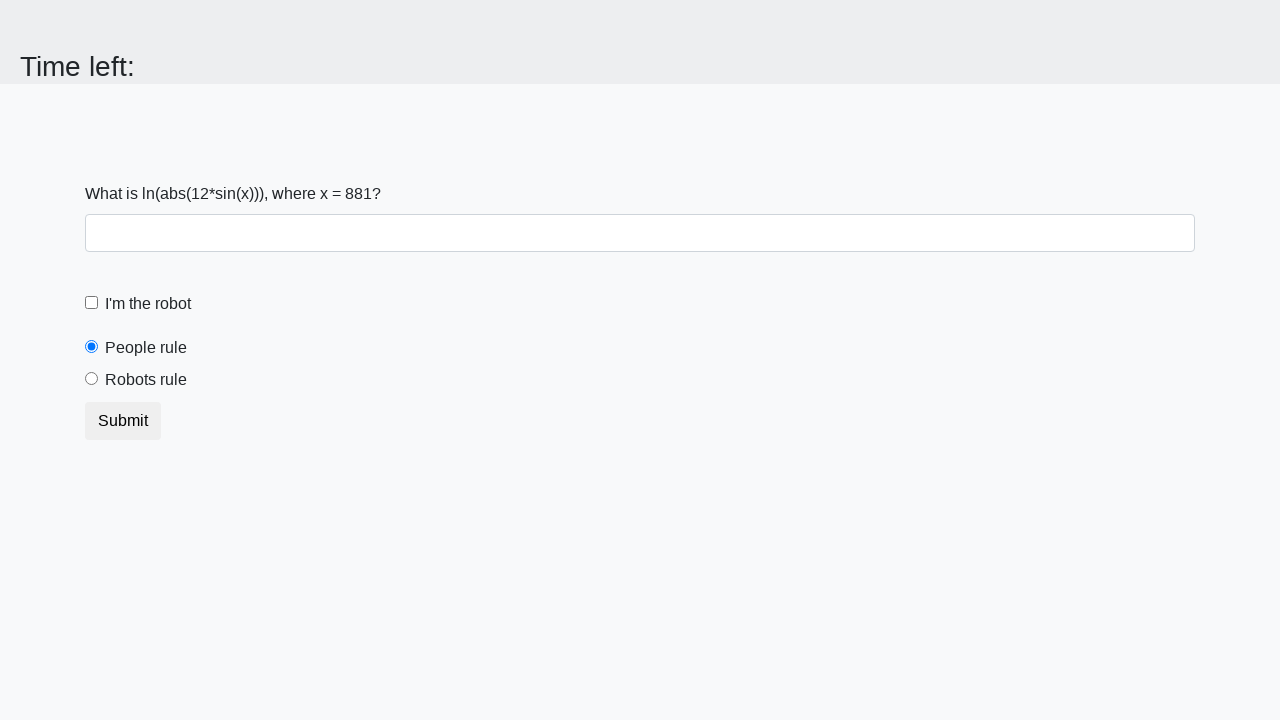

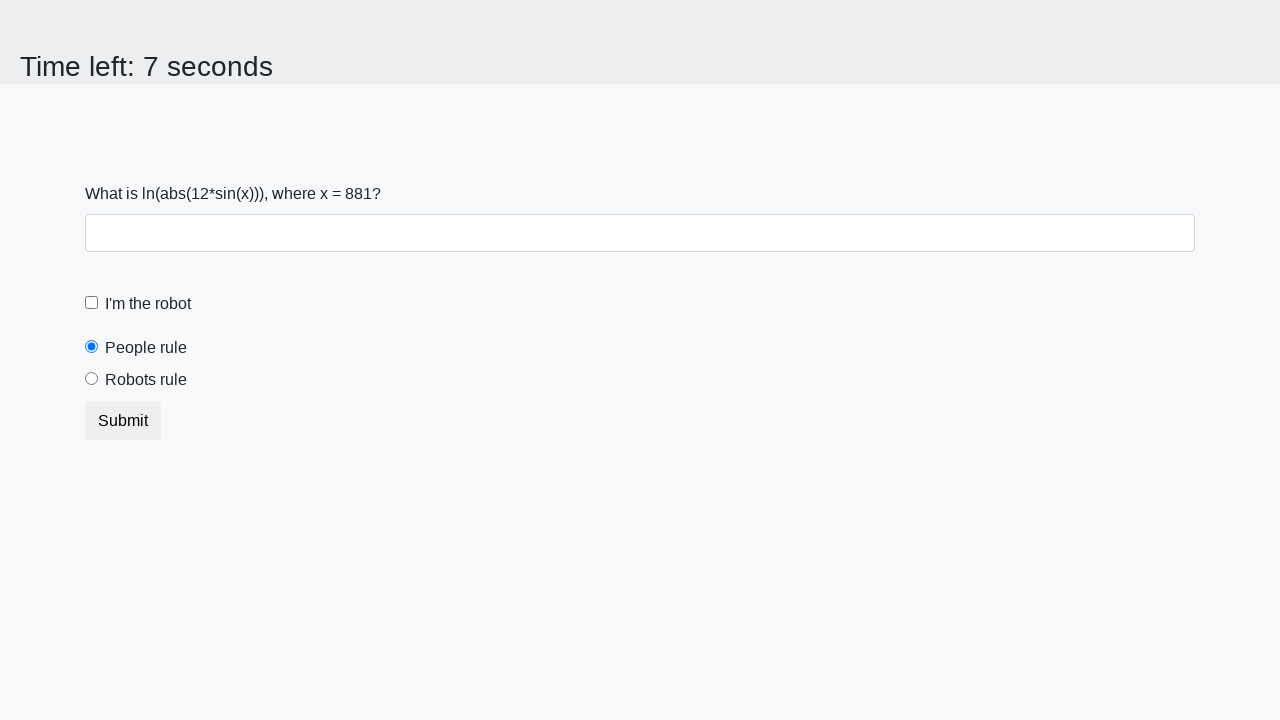